Tests the table sorting functionality by clicking on the first column header and verifying that the data becomes sorted alphabetically.

Starting URL: https://rahulshettyacademy.com/seleniumPractise/#/offers

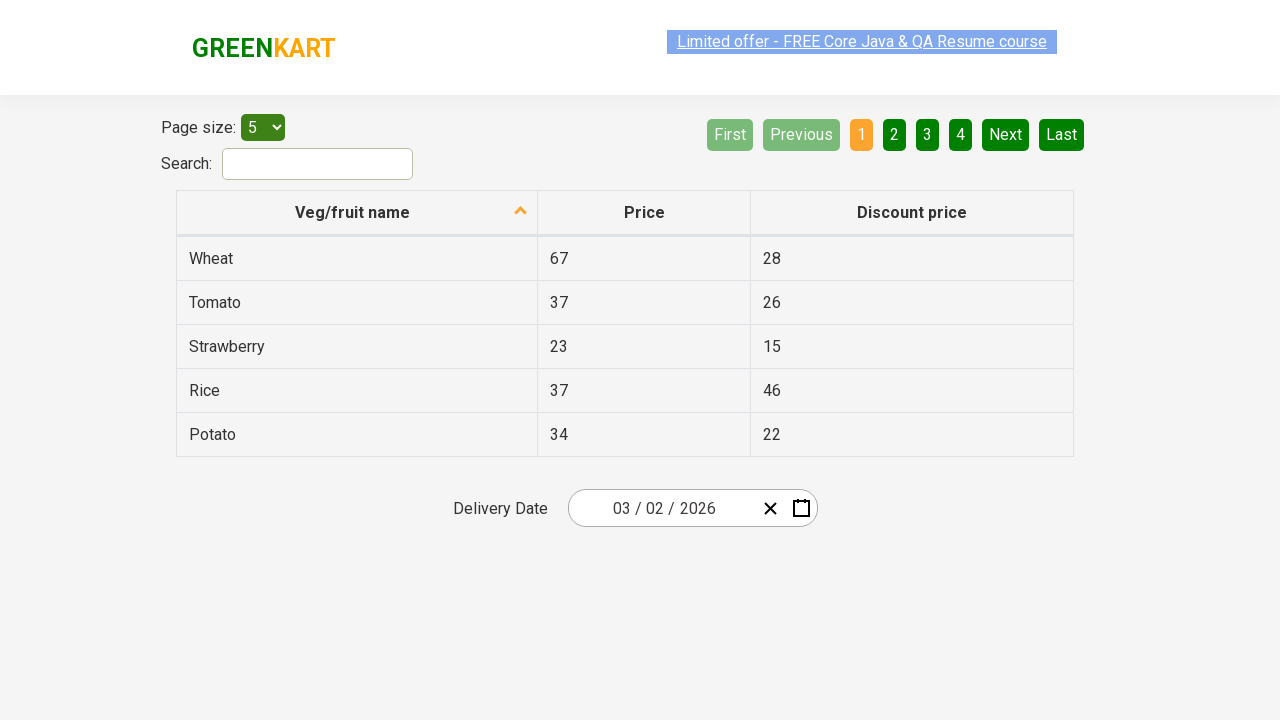

Clicked first column header to trigger table sorting at (357, 213) on xpath=//thead/tr[1]/th[1]
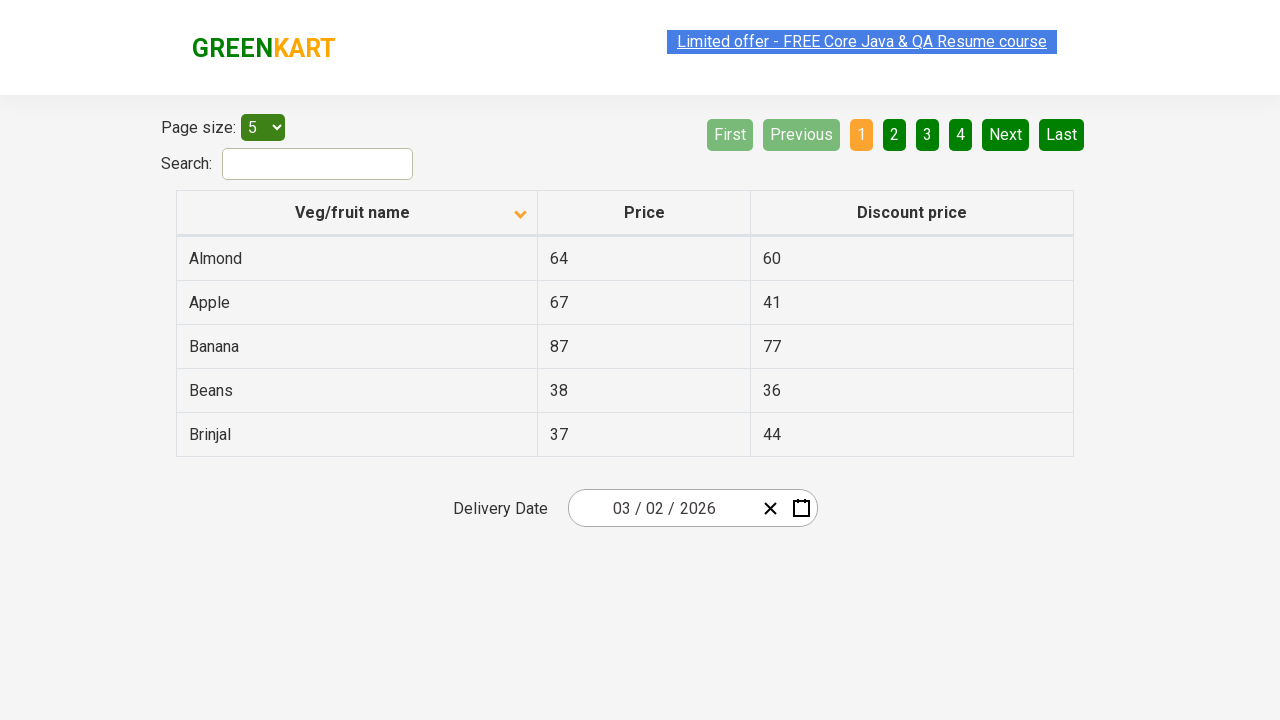

Table data loaded after sorting
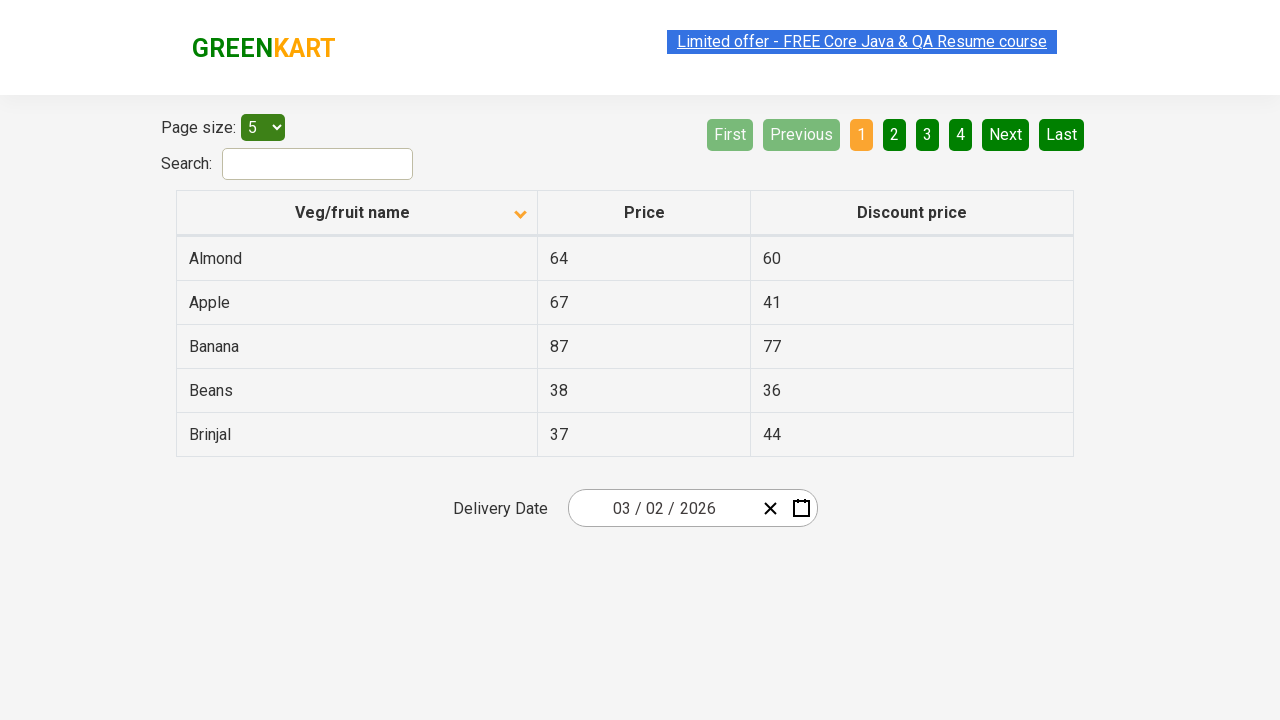

Retrieved all elements from first column
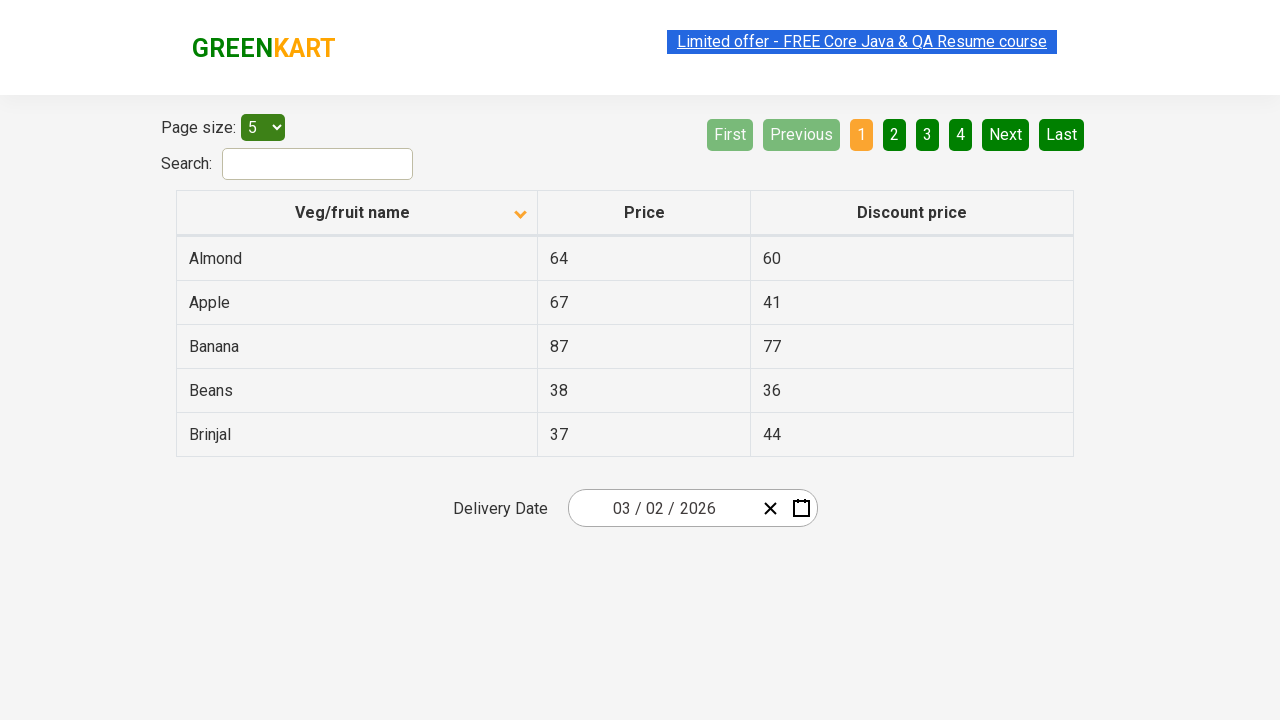

Extracted text content from first column: ['Almond', 'Apple', 'Banana', 'Beans', 'Brinjal']
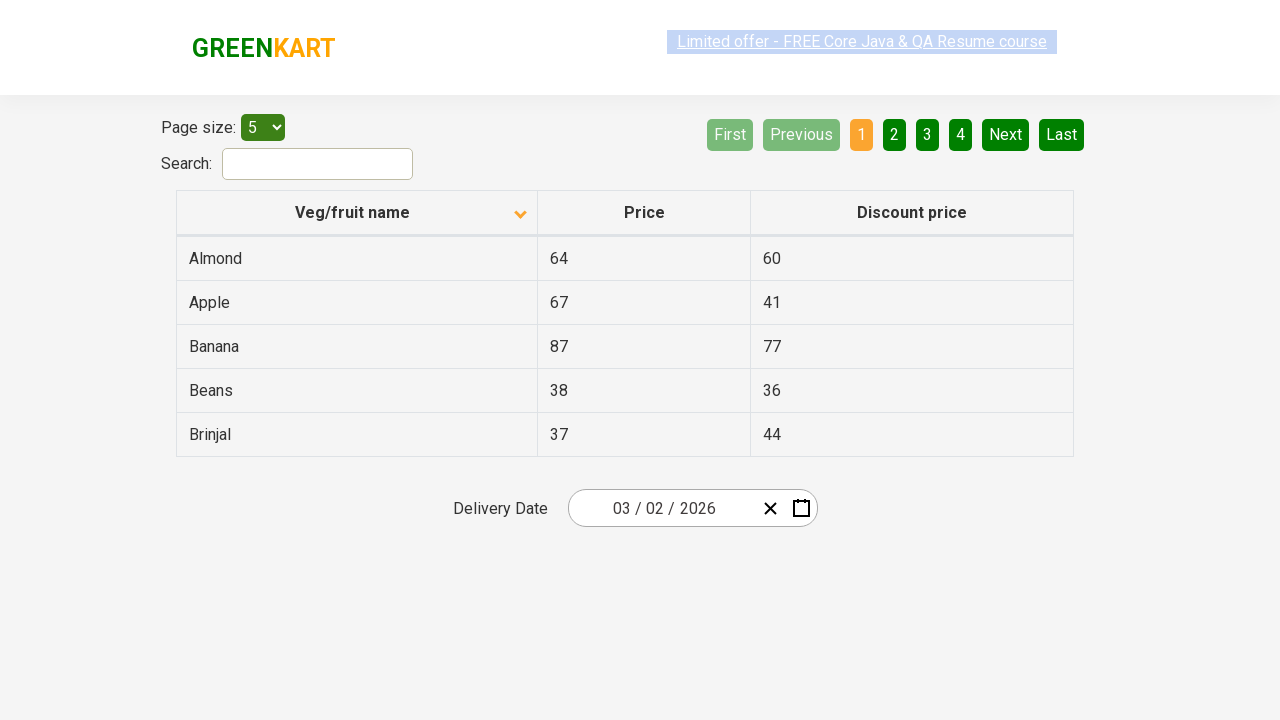

Created sorted version of list: ['Almond', 'Apple', 'Banana', 'Beans', 'Brinjal']
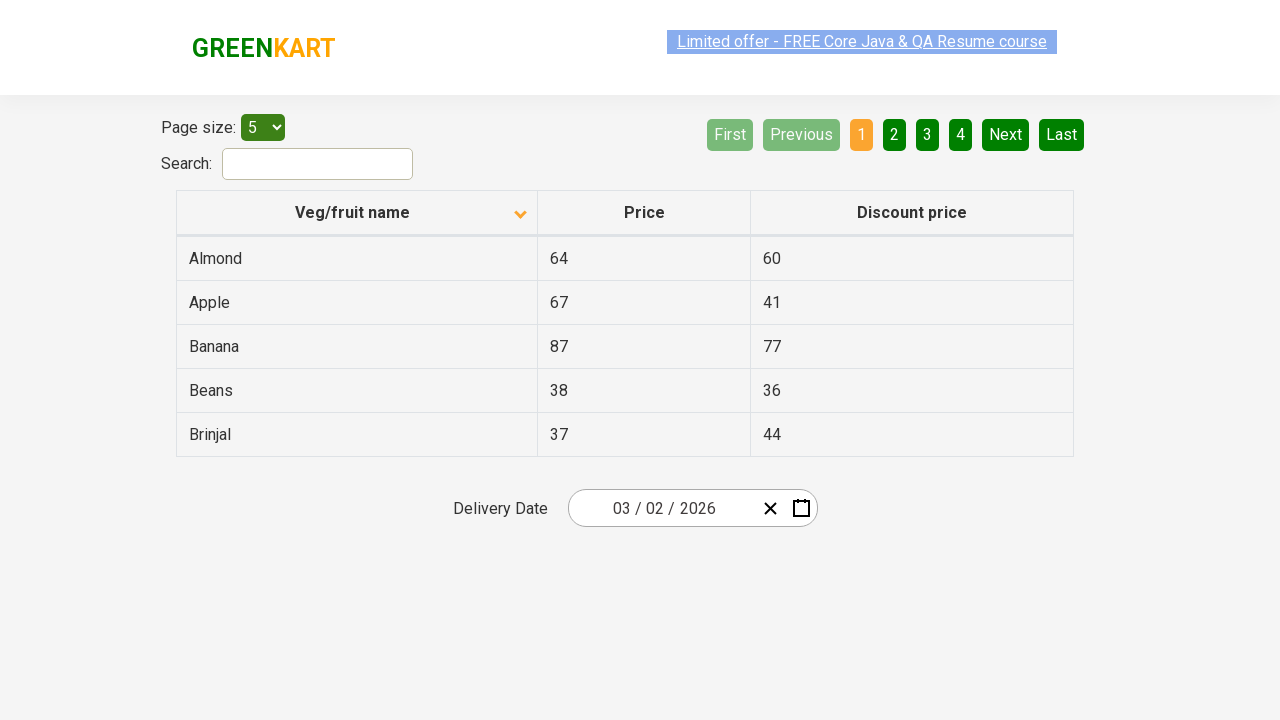

Verified table is sorted alphabetically by first column
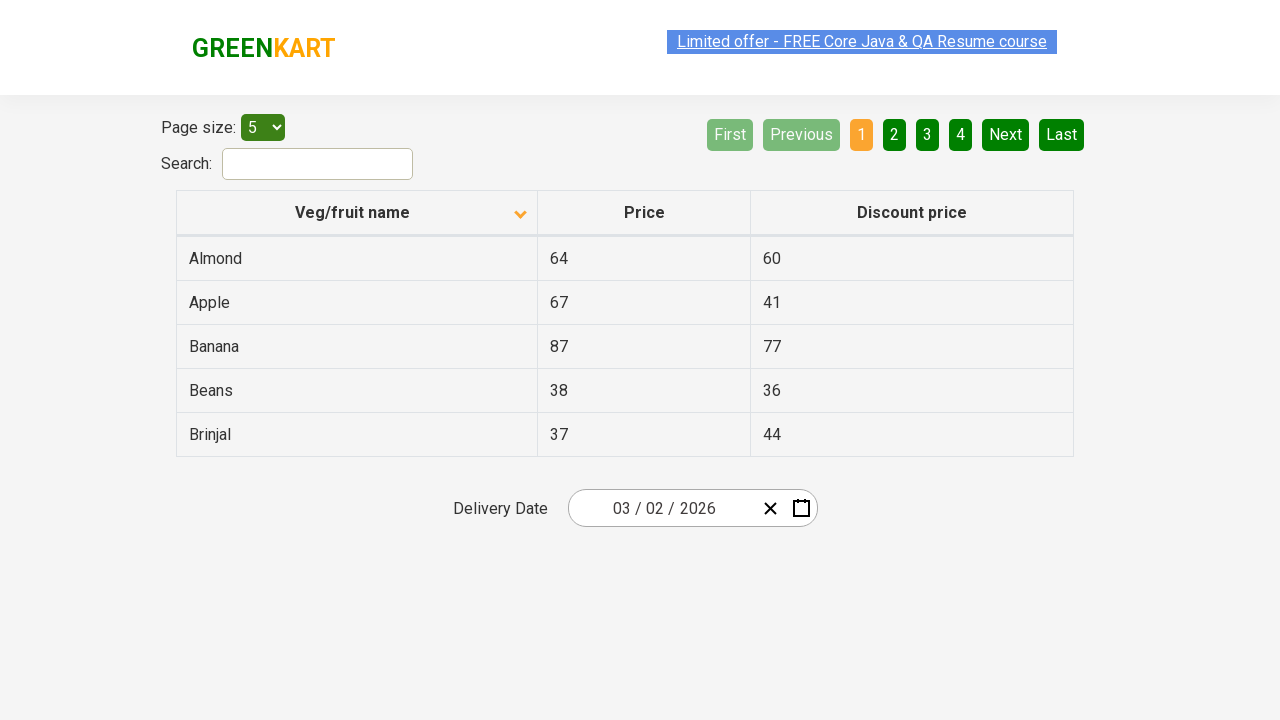

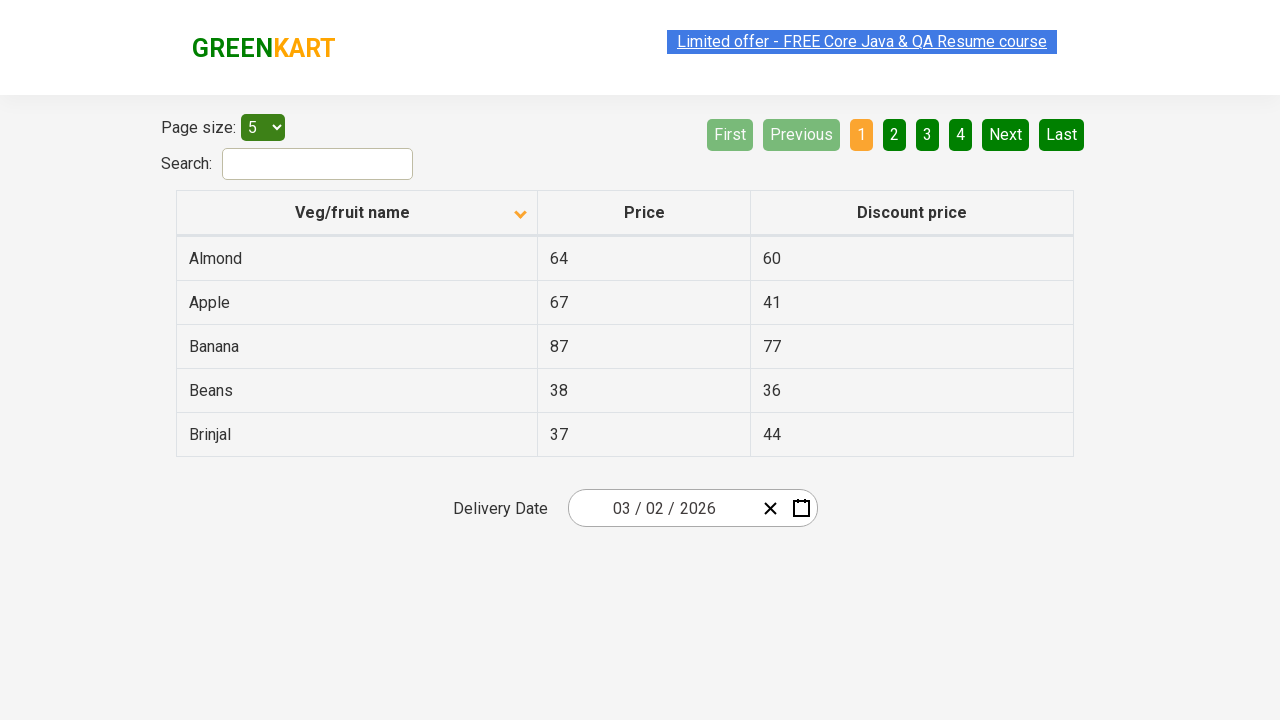